Navigates to PlayStation Direct PS5 page and continuously refreshes until a queue/challenge page appears, simulating waiting for product availability

Starting URL: https://direct.playstation.com/en-us/ps5

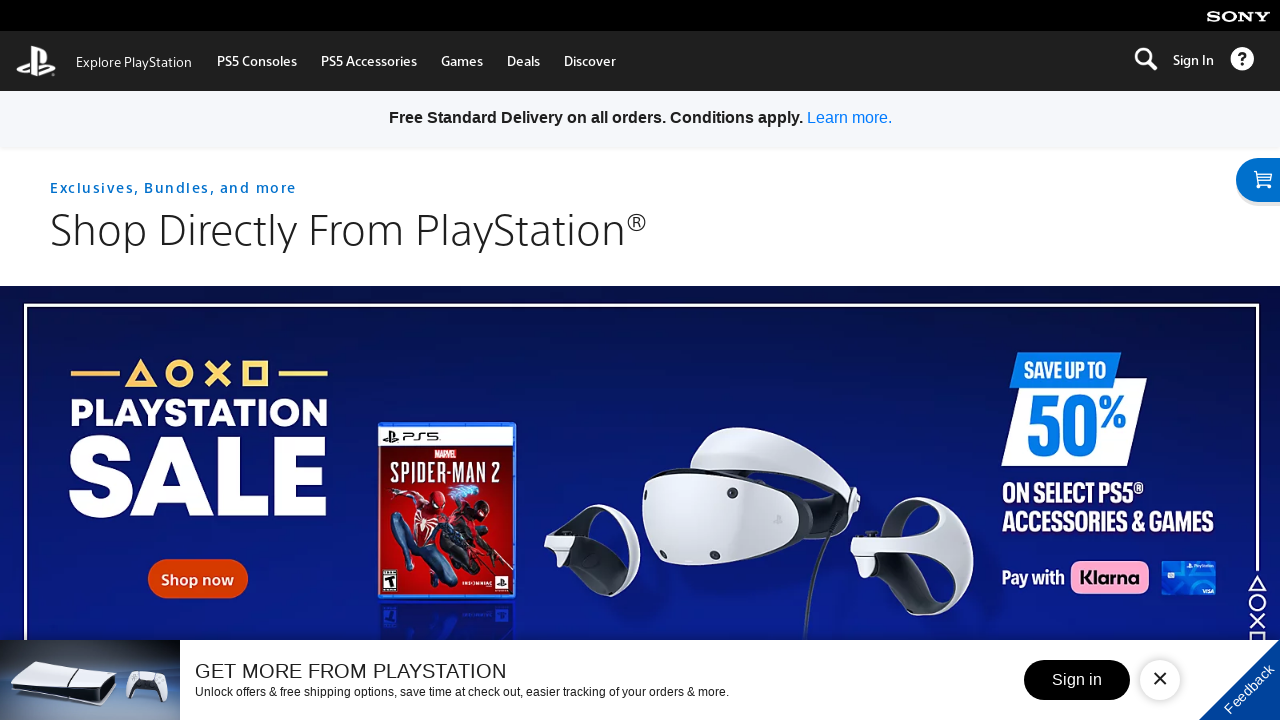

Waited for body element to load
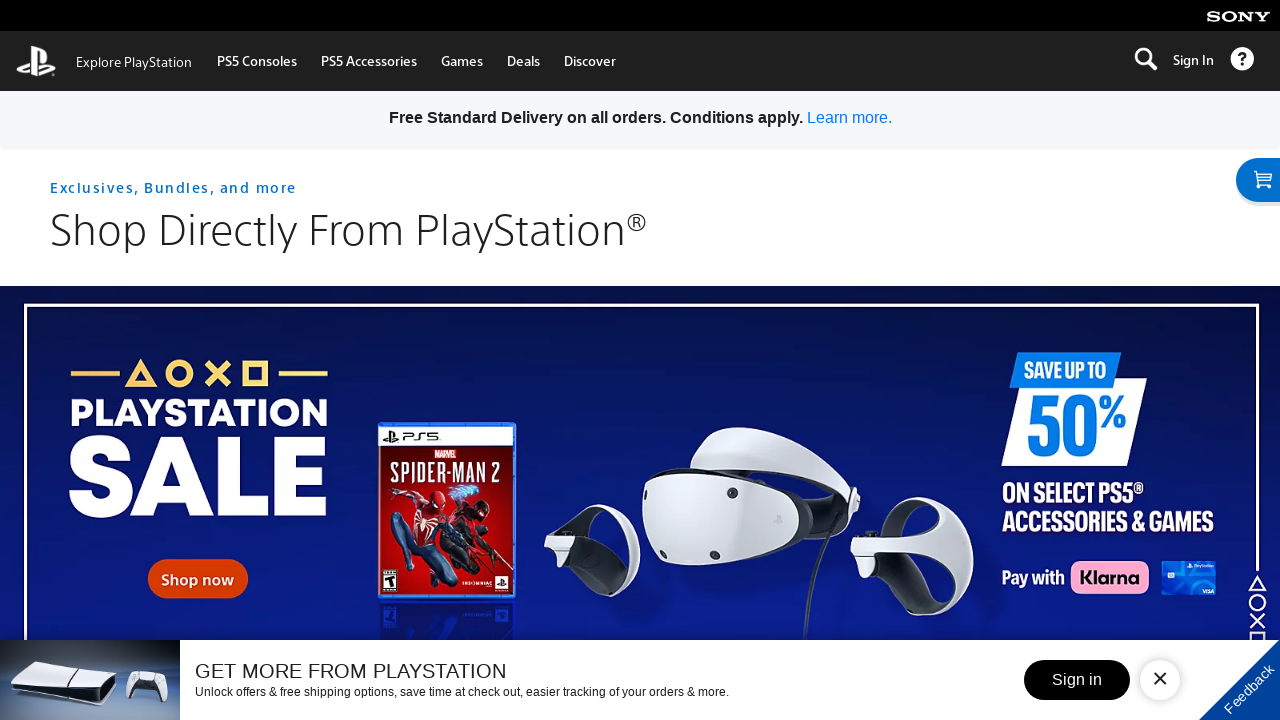

Retrieved body class attribute (attempt 1/10)
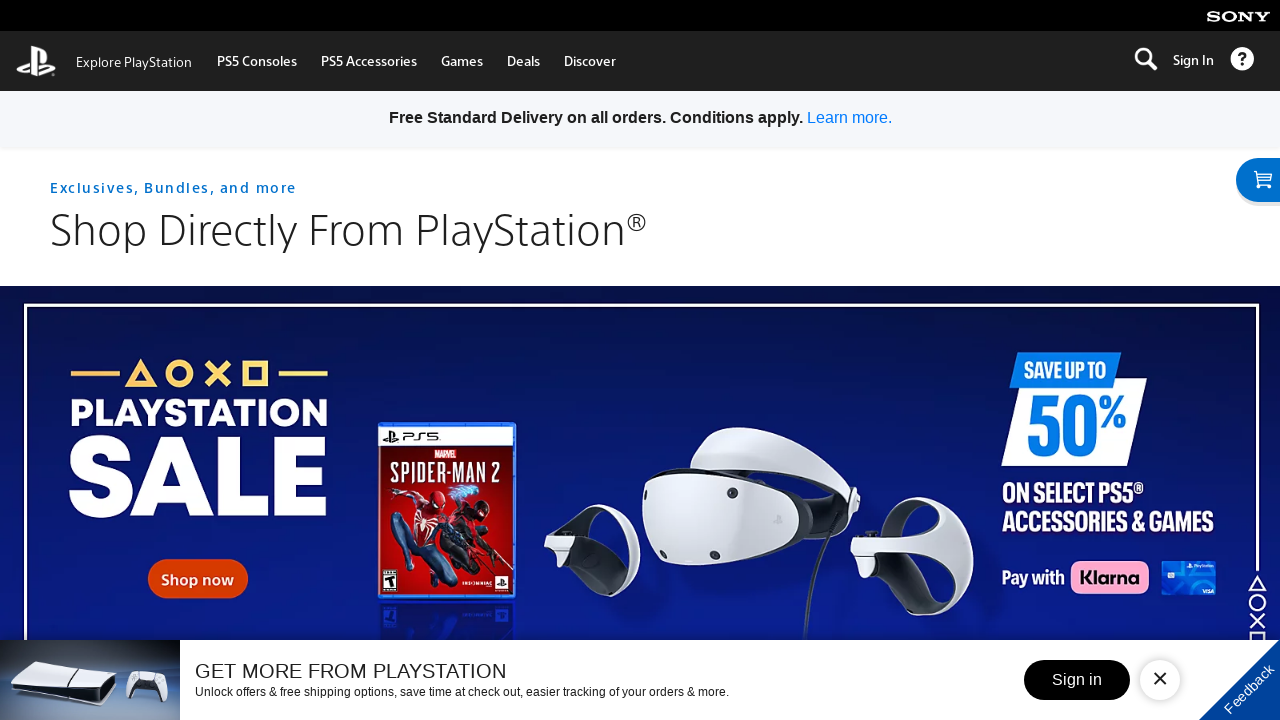

Queue challenge not found - reloading page (attempt 1/10)
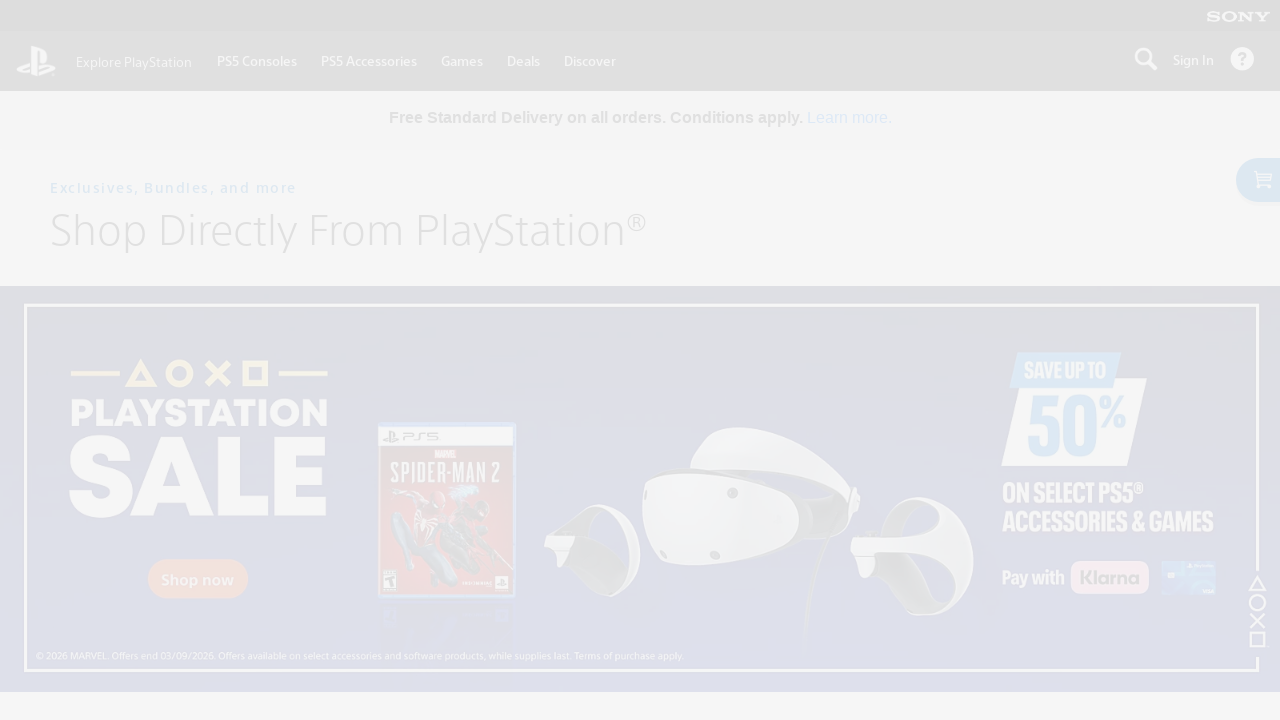

Page fully loaded after reload
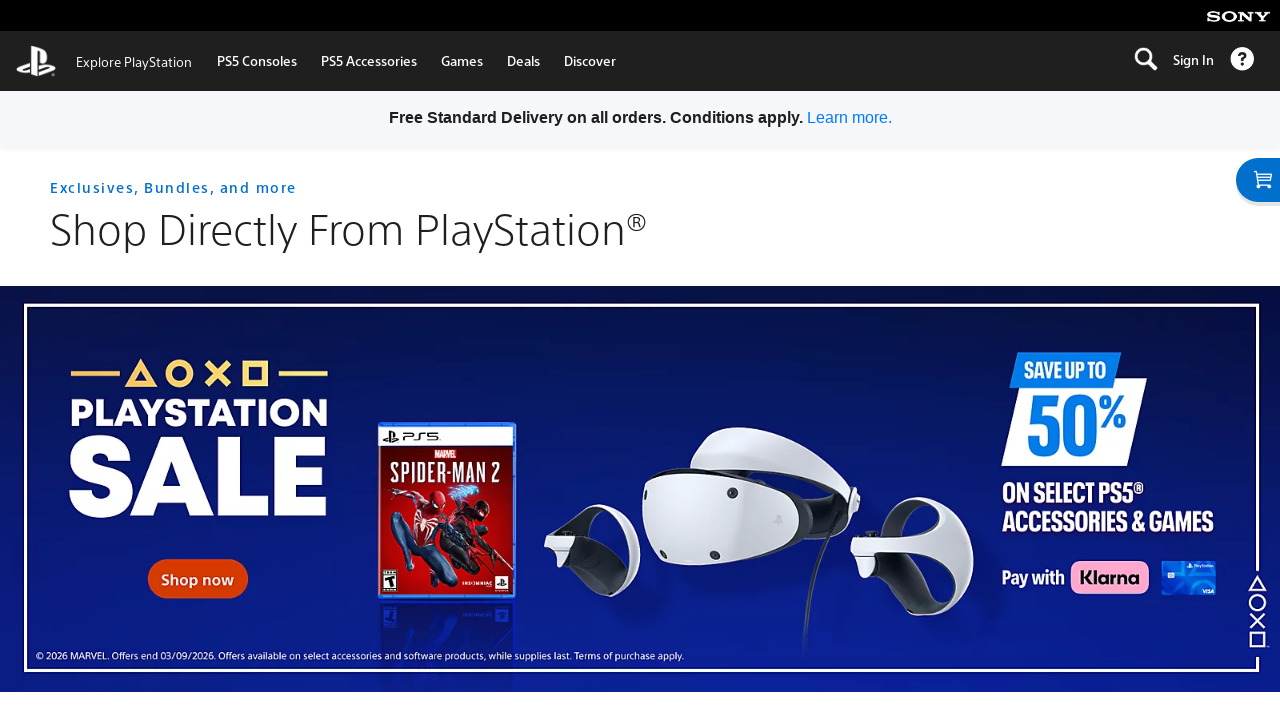

Retrieved body class attribute (attempt 2/10)
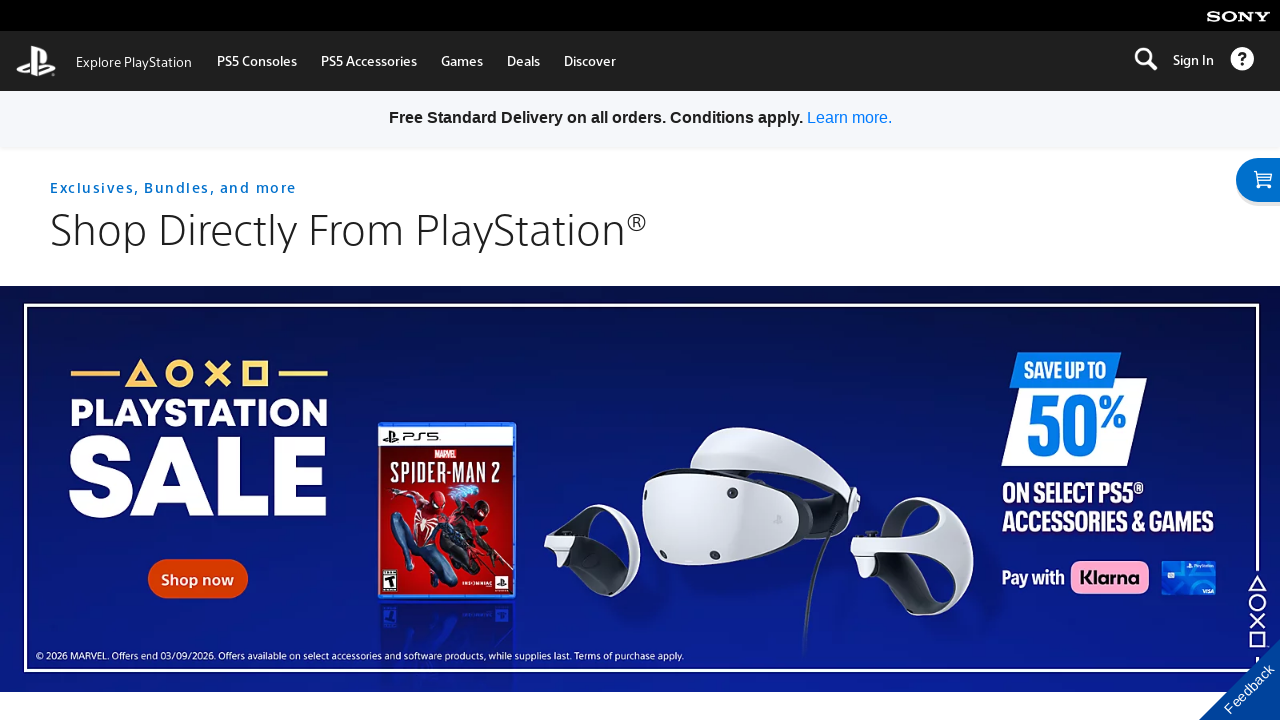

Queue challenge not found - reloading page (attempt 2/10)
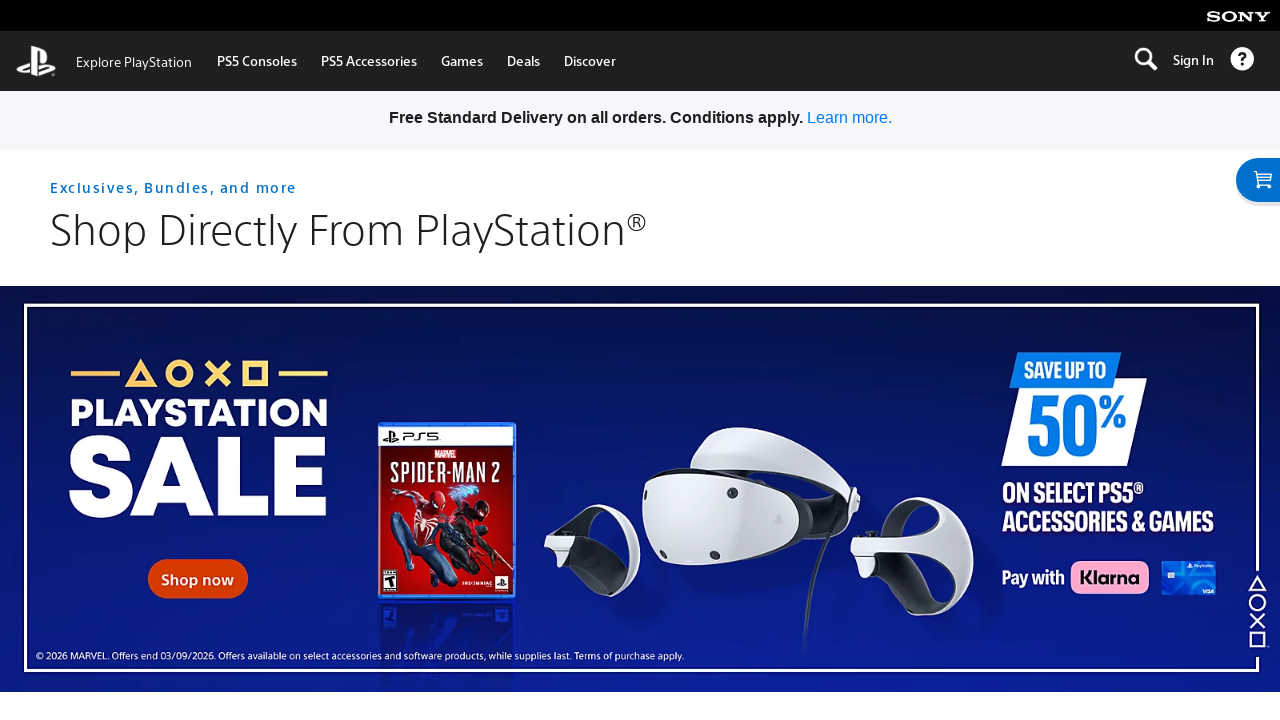

Page fully loaded after reload
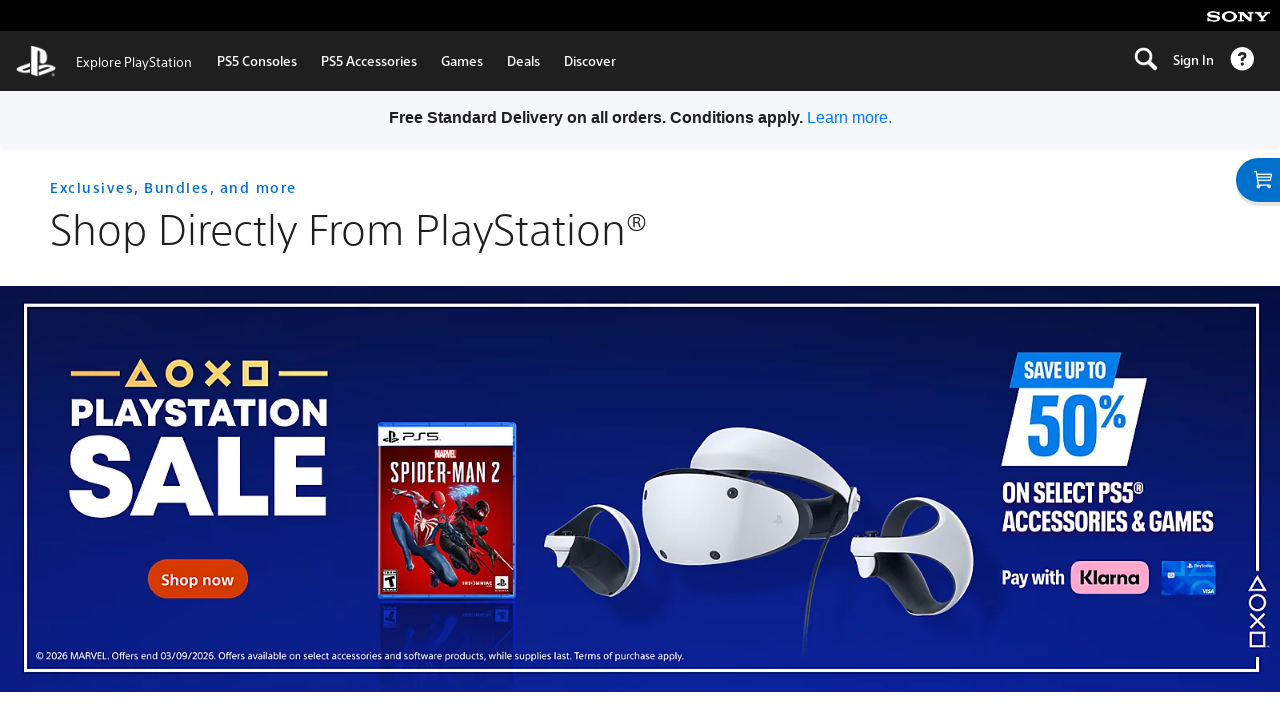

Retrieved body class attribute (attempt 3/10)
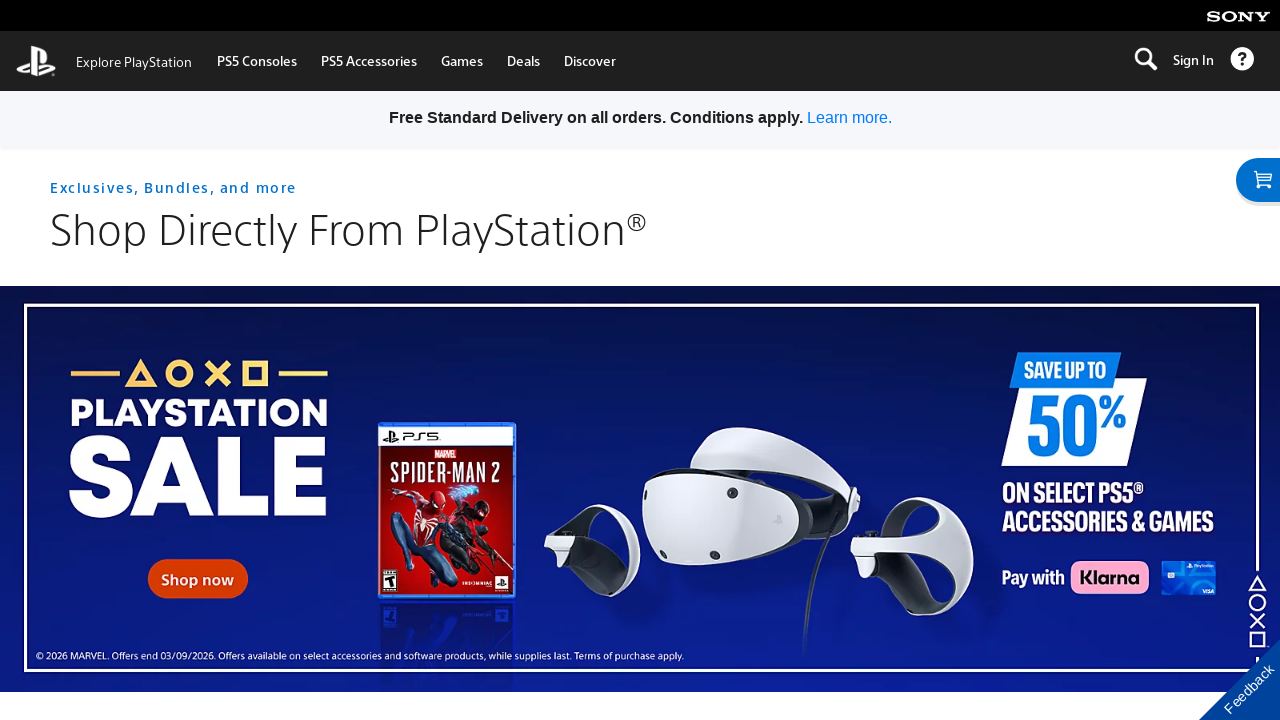

Queue challenge not found - reloading page (attempt 3/10)
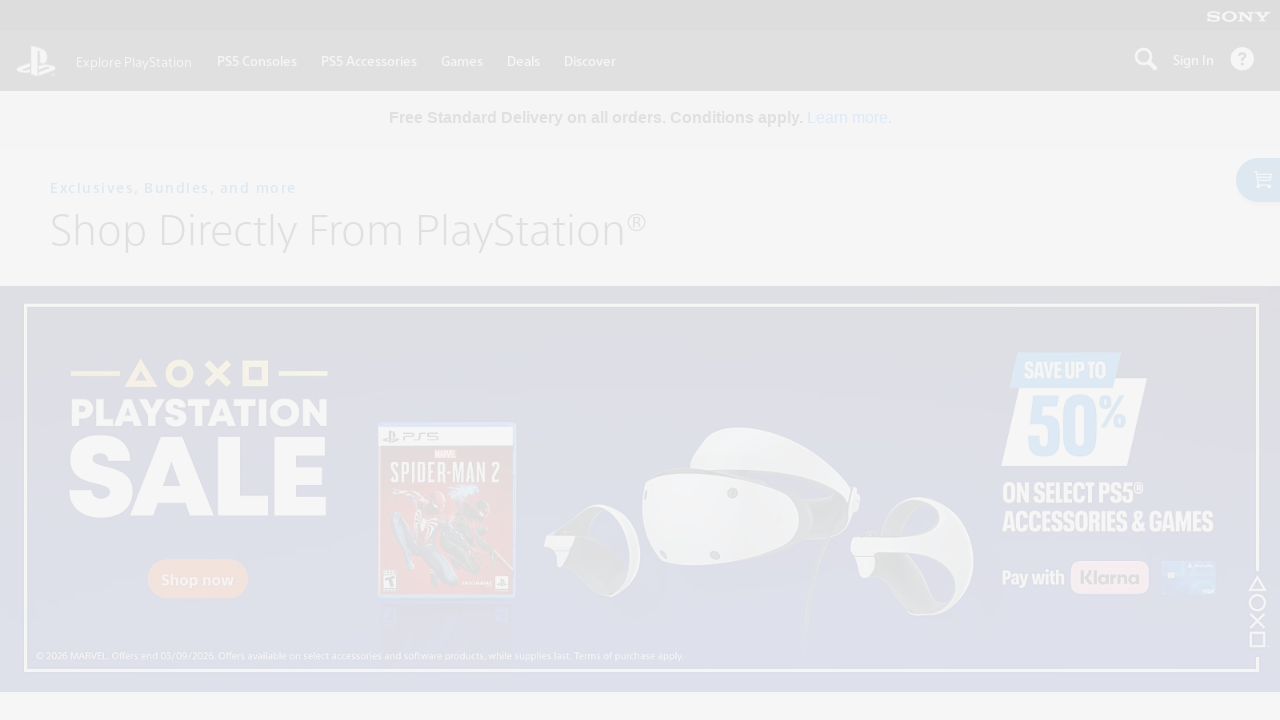

Page fully loaded after reload
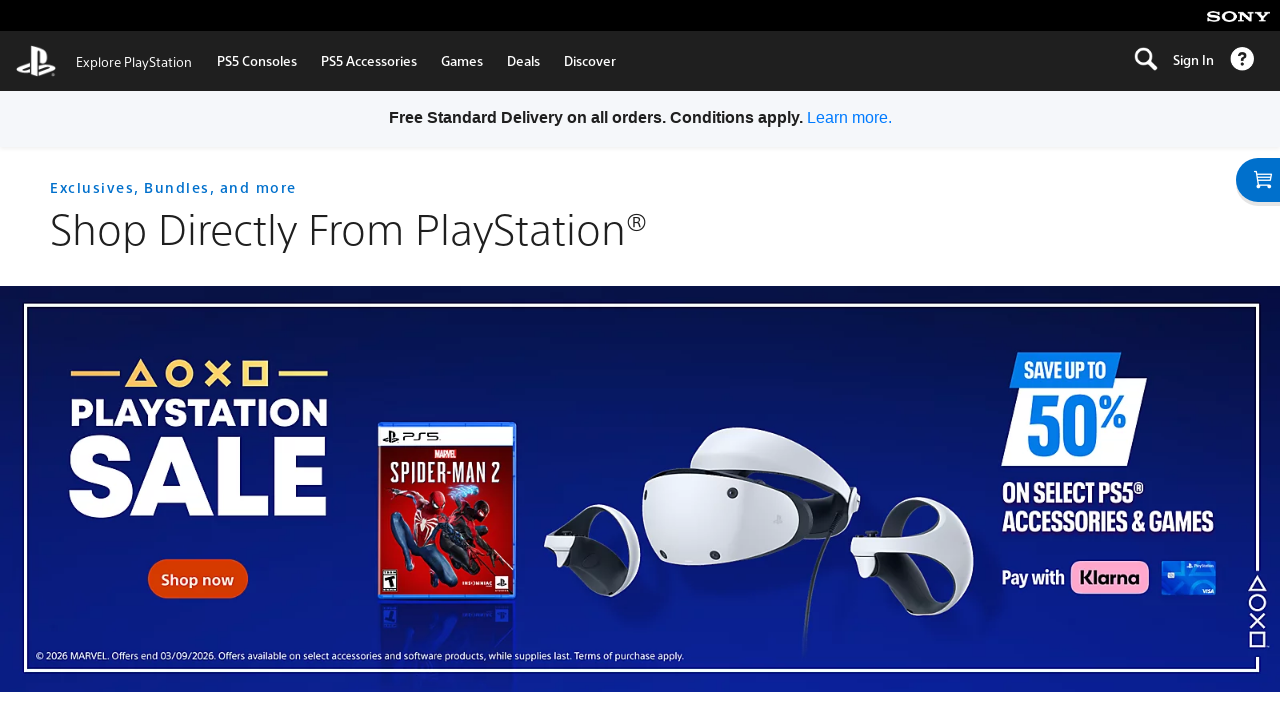

Retrieved body class attribute (attempt 4/10)
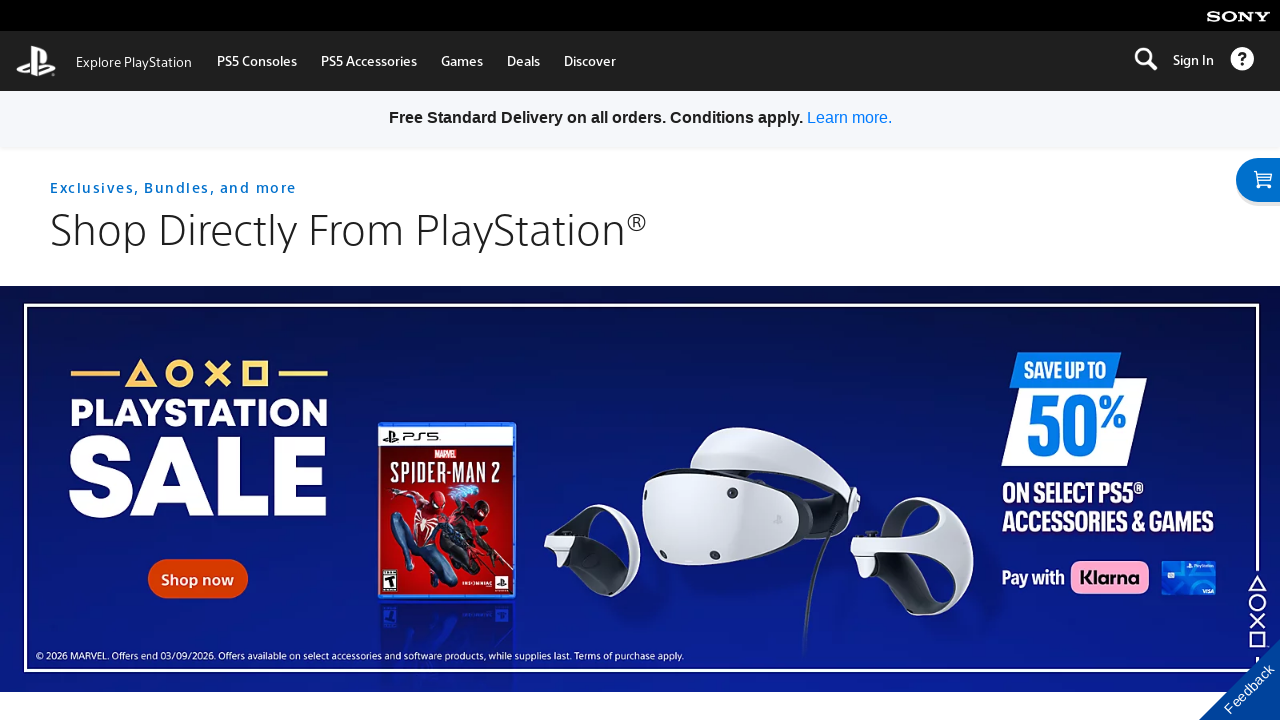

Queue challenge not found - reloading page (attempt 4/10)
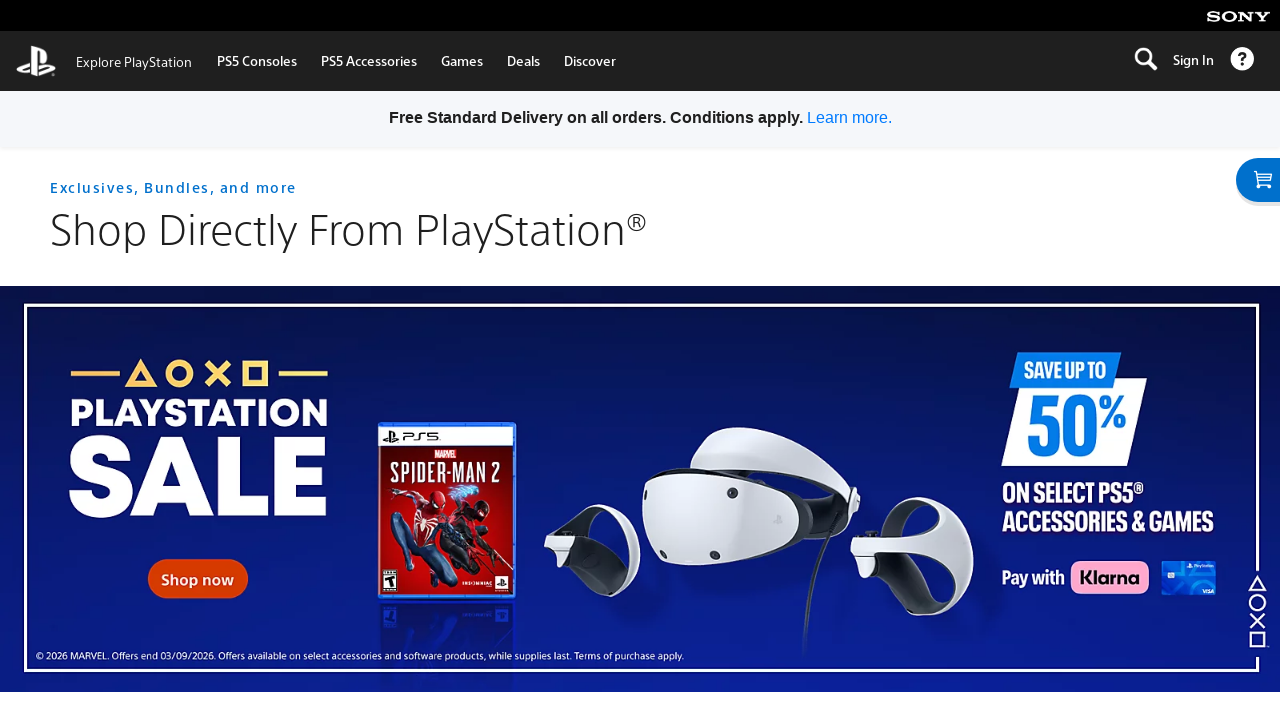

Page fully loaded after reload
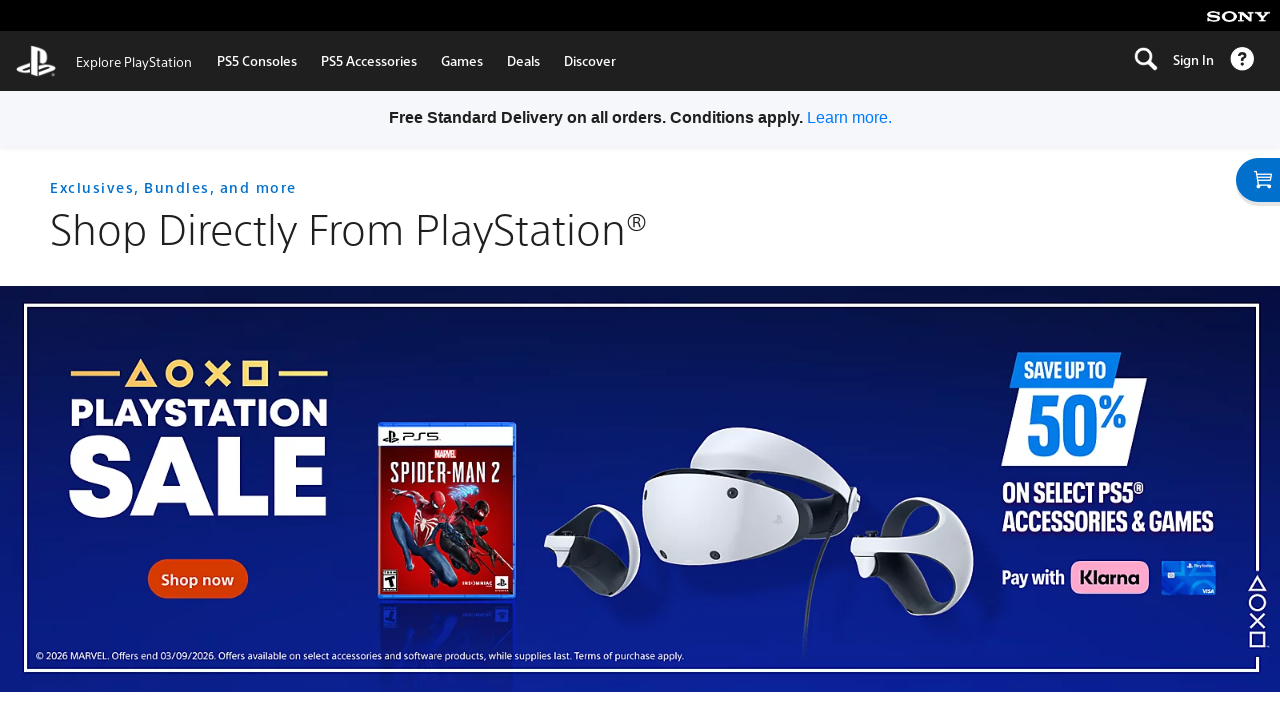

Retrieved body class attribute (attempt 5/10)
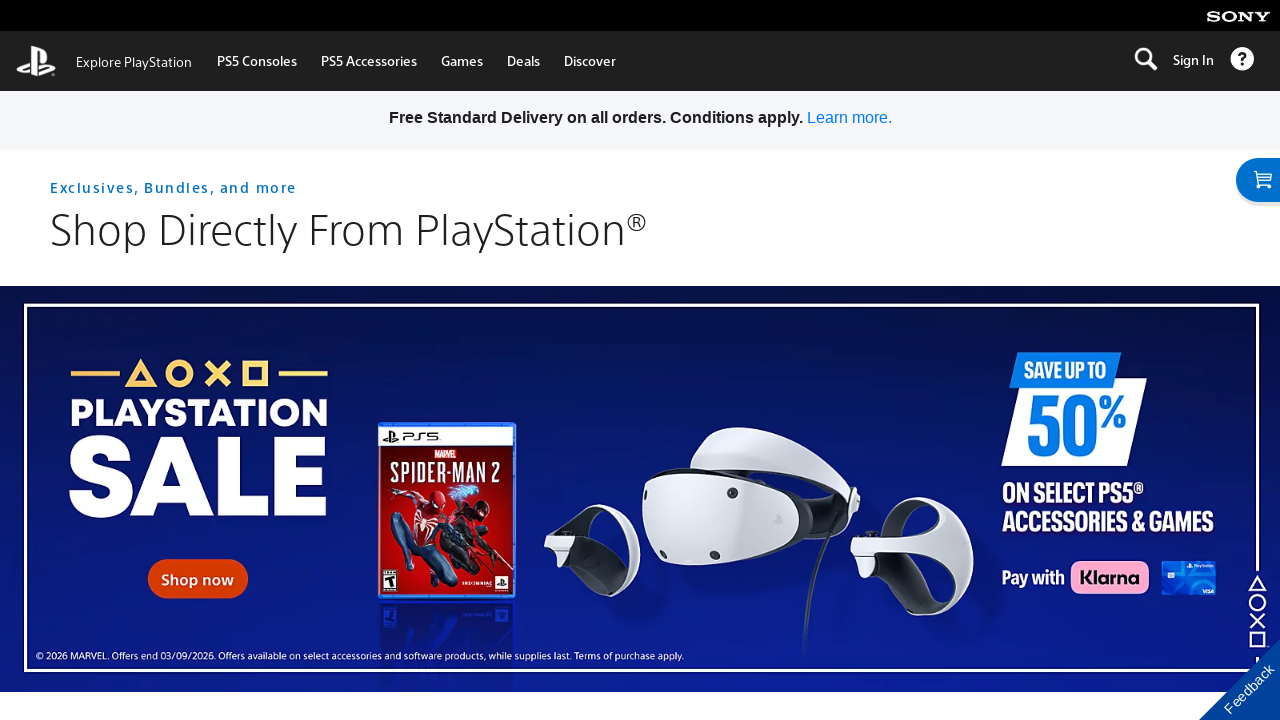

Queue challenge not found - reloading page (attempt 5/10)
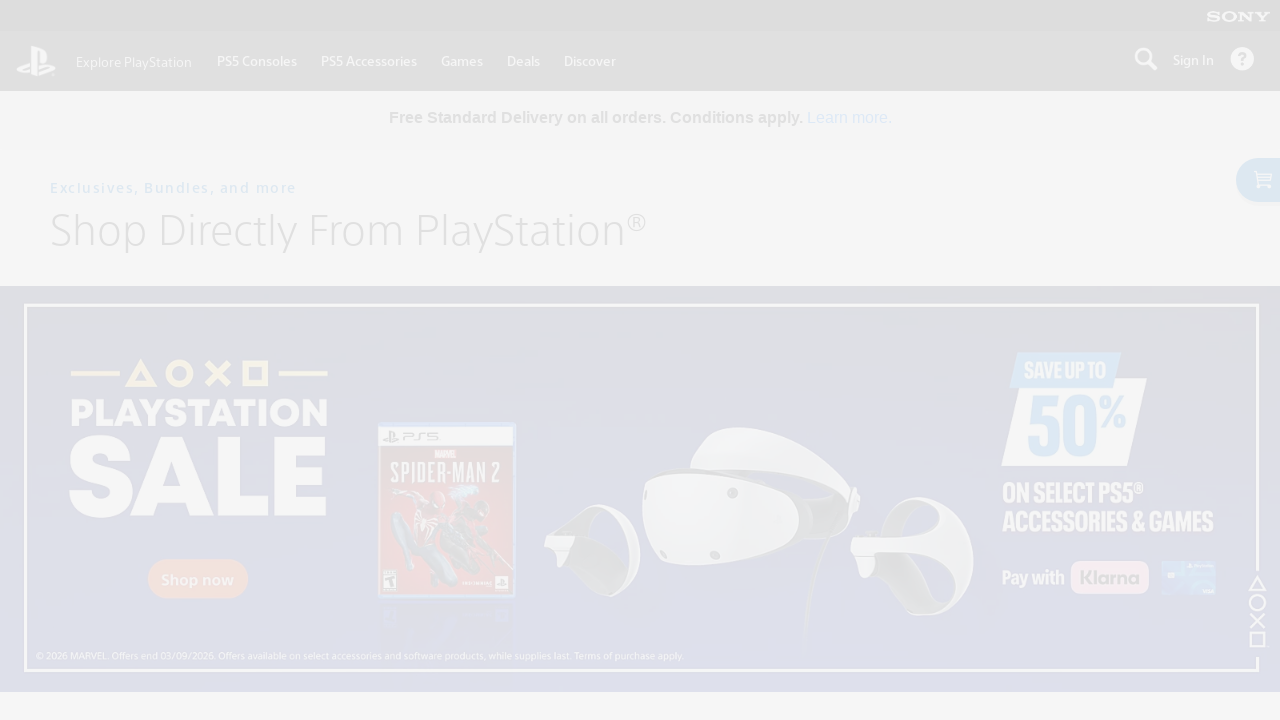

Page fully loaded after reload
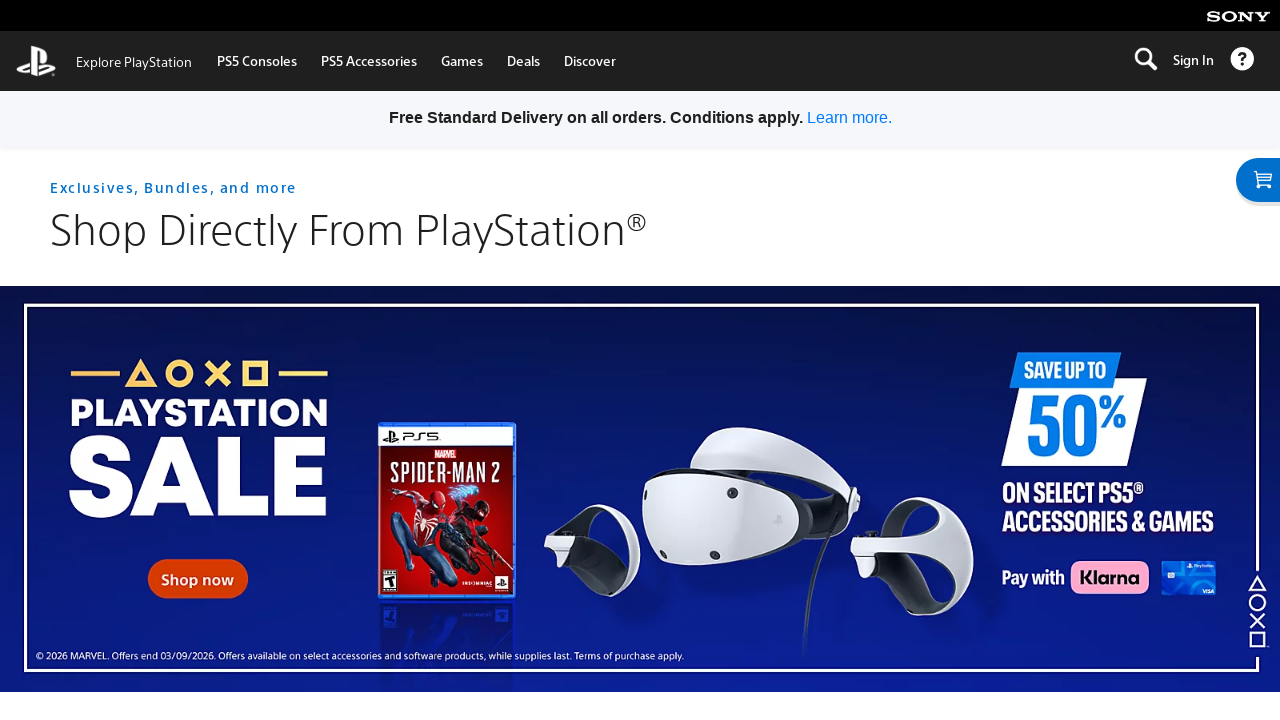

Retrieved body class attribute (attempt 6/10)
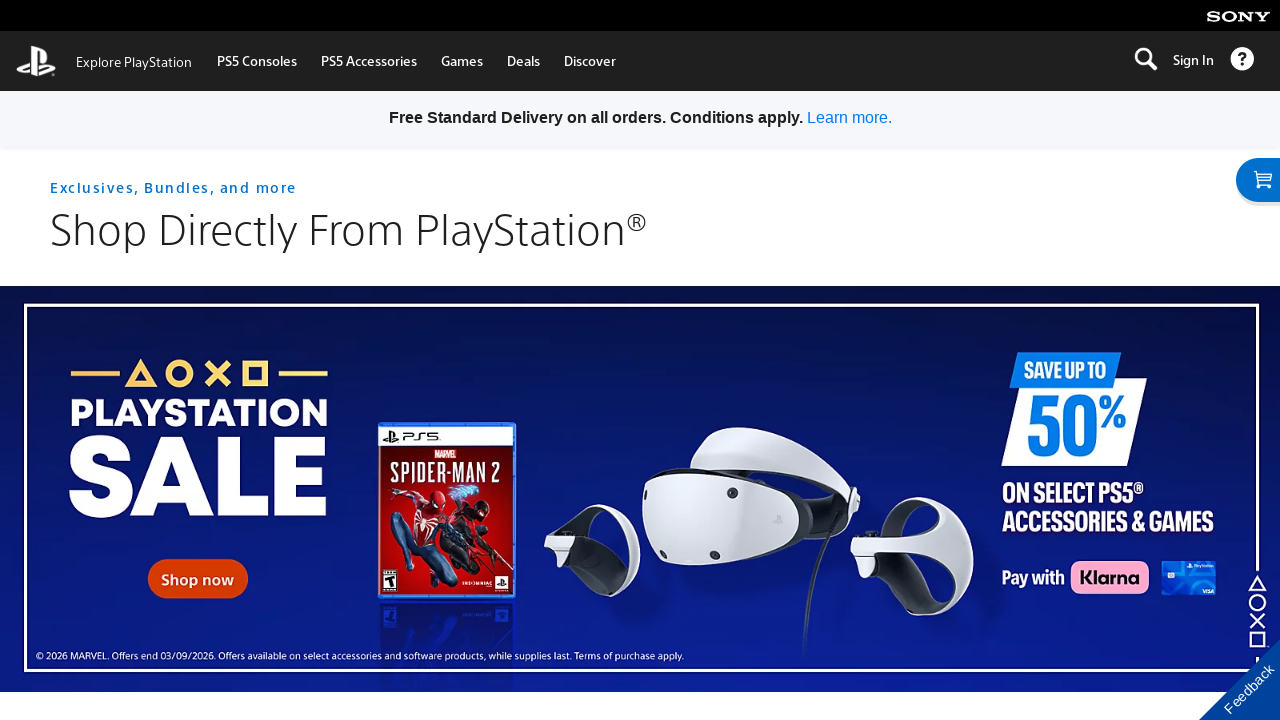

Queue challenge not found - reloading page (attempt 6/10)
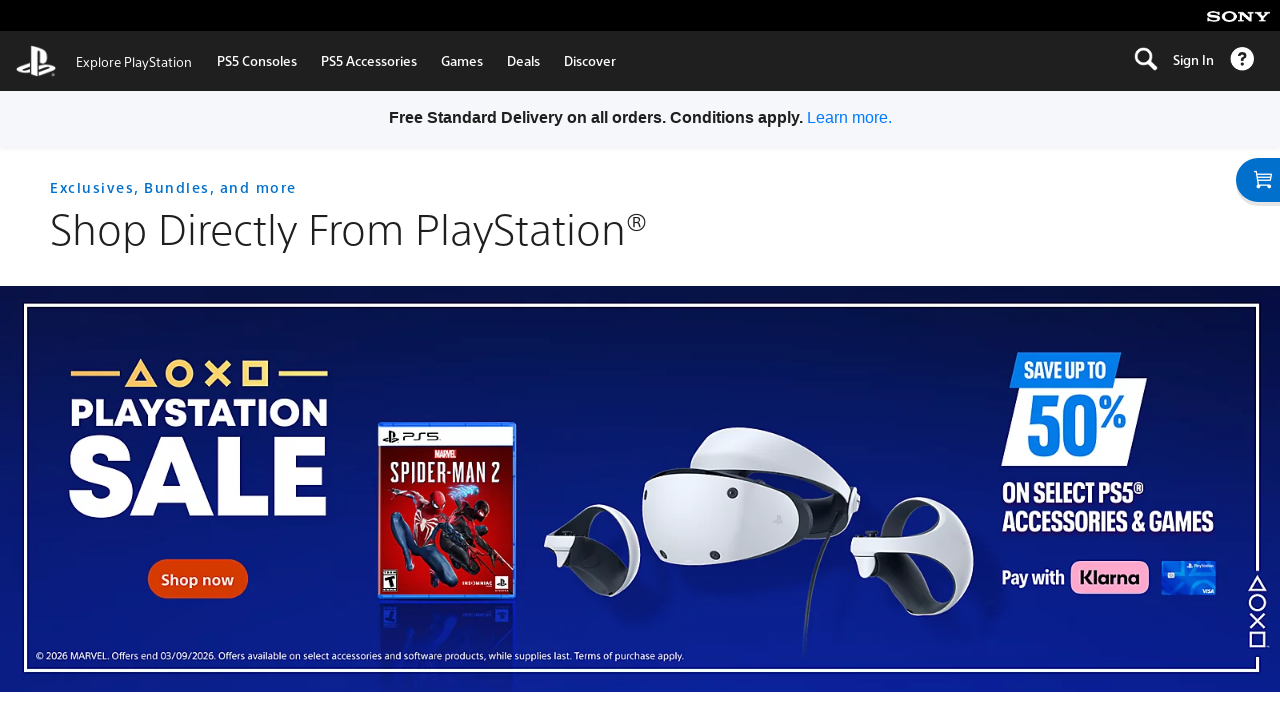

Page fully loaded after reload
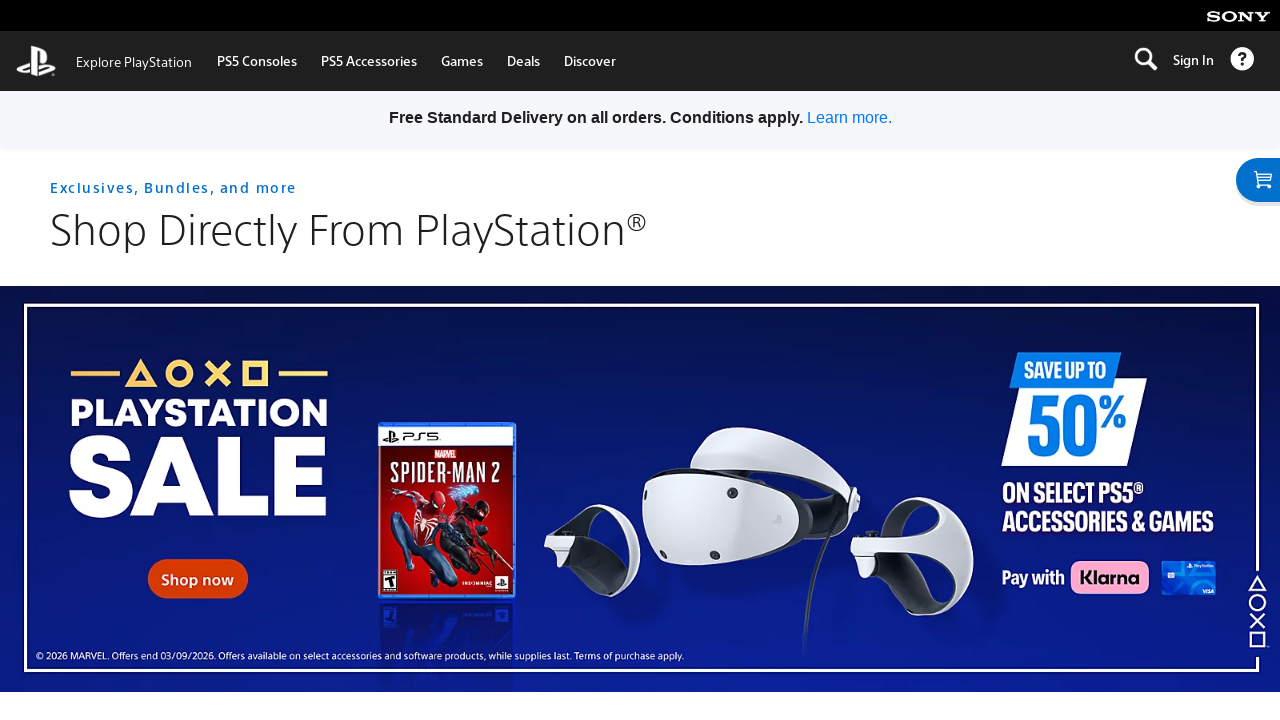

Retrieved body class attribute (attempt 7/10)
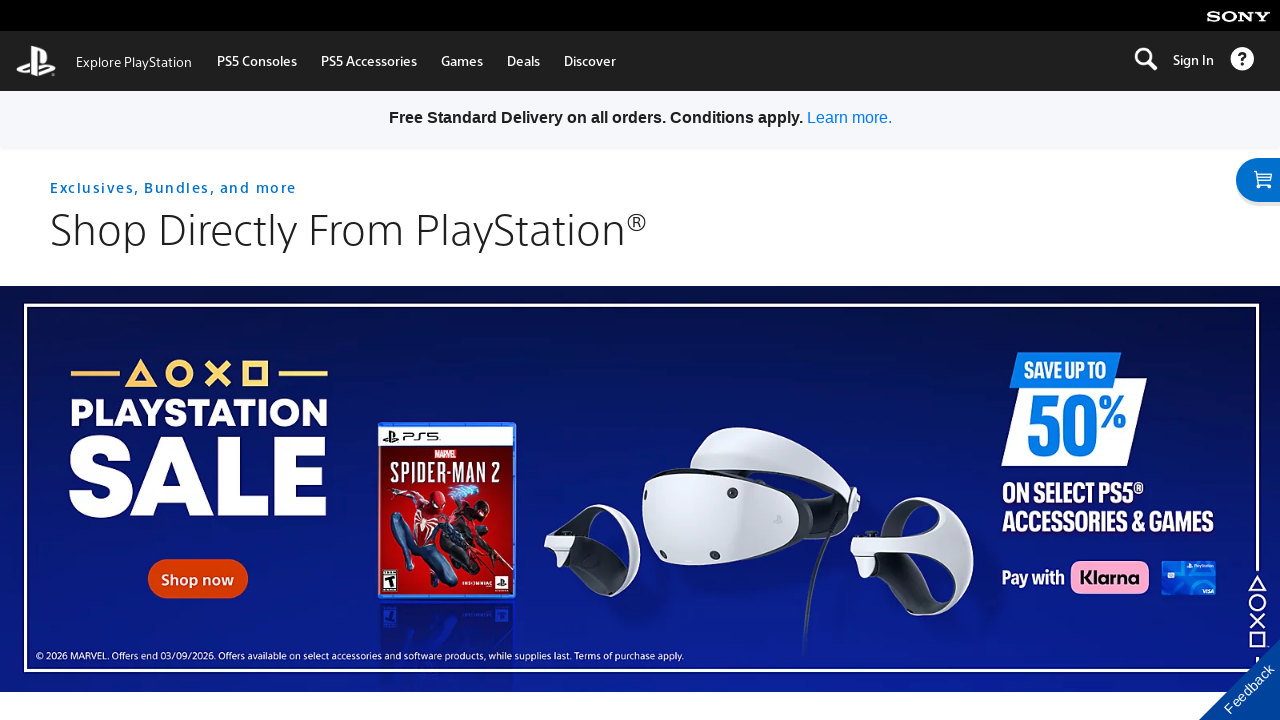

Queue challenge not found - reloading page (attempt 7/10)
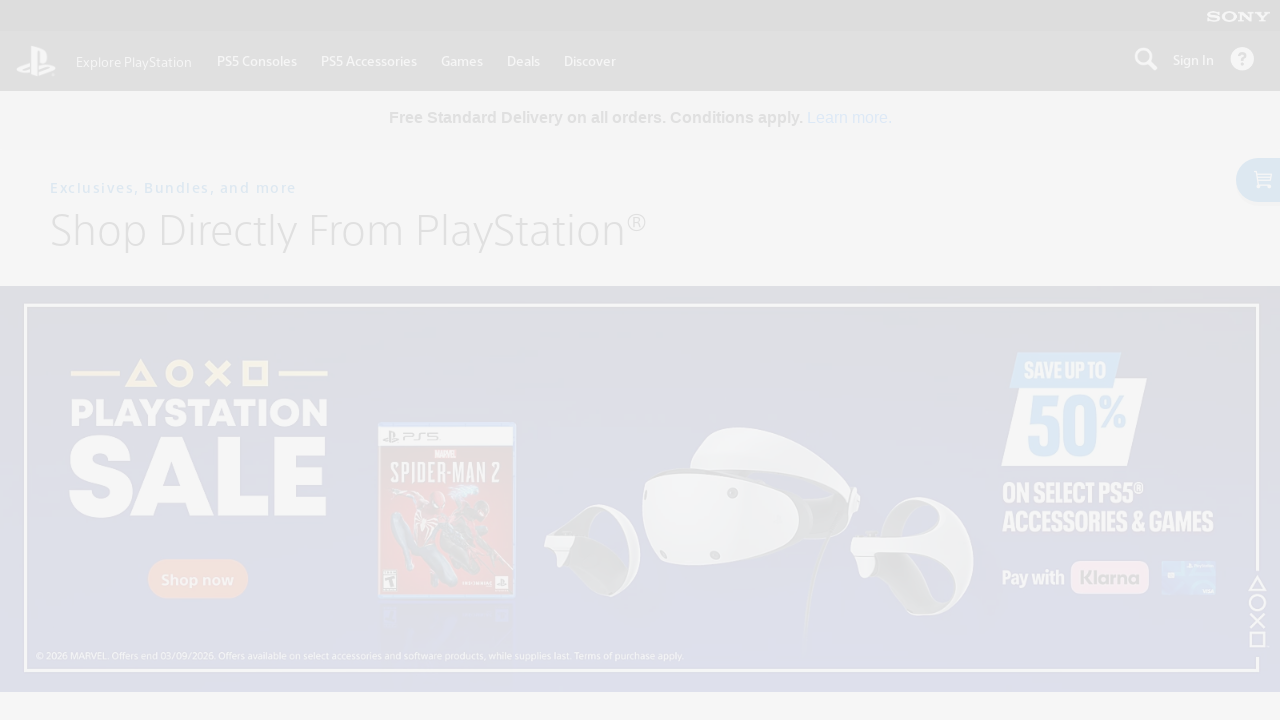

Page fully loaded after reload
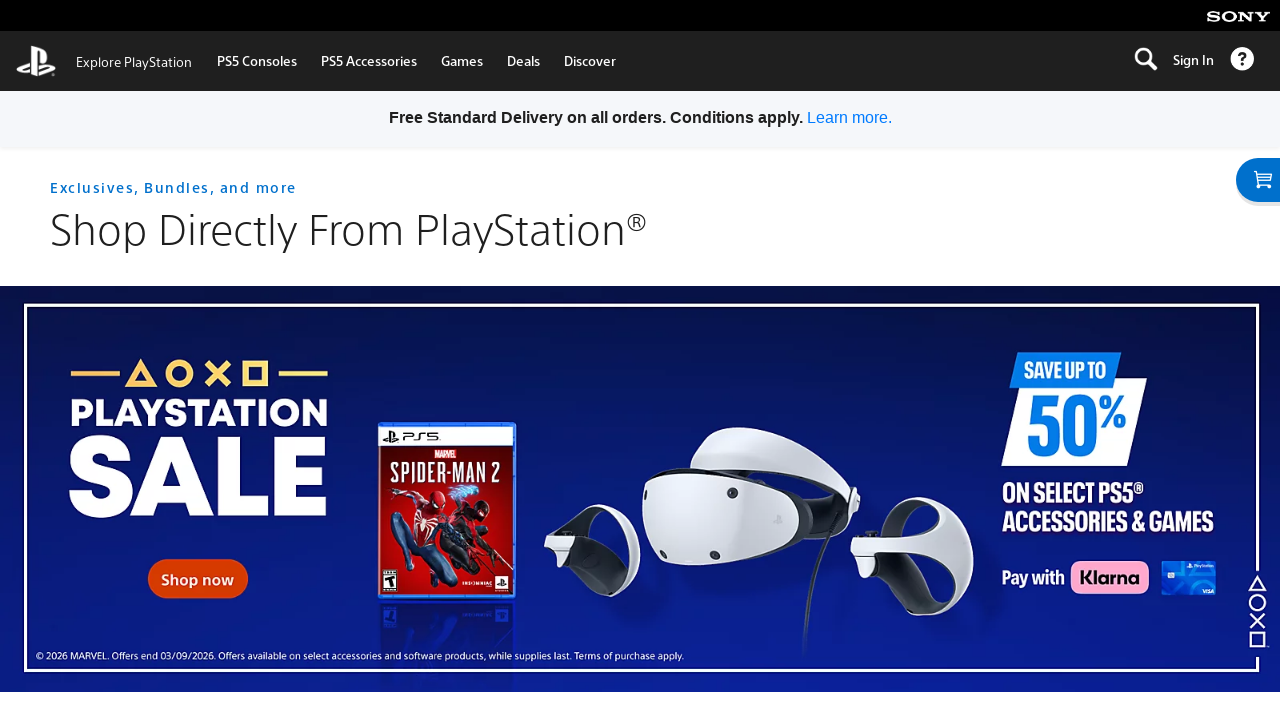

Retrieved body class attribute (attempt 8/10)
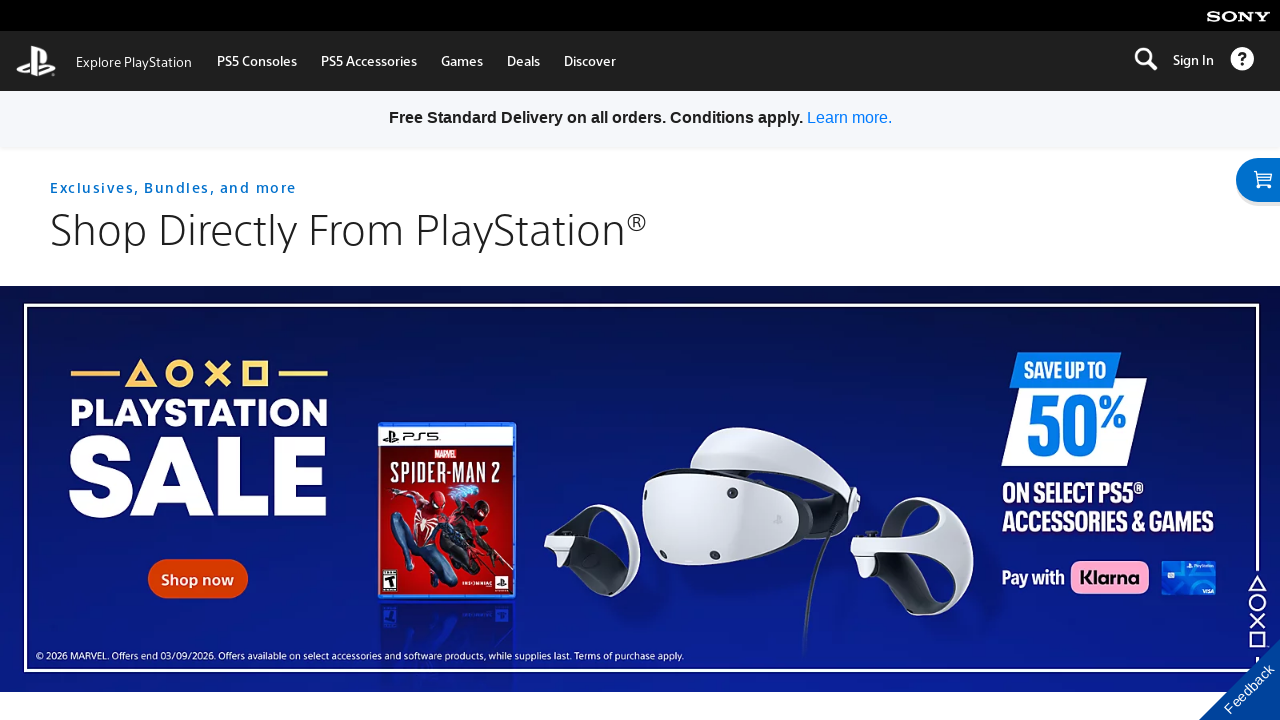

Queue challenge not found - reloading page (attempt 8/10)
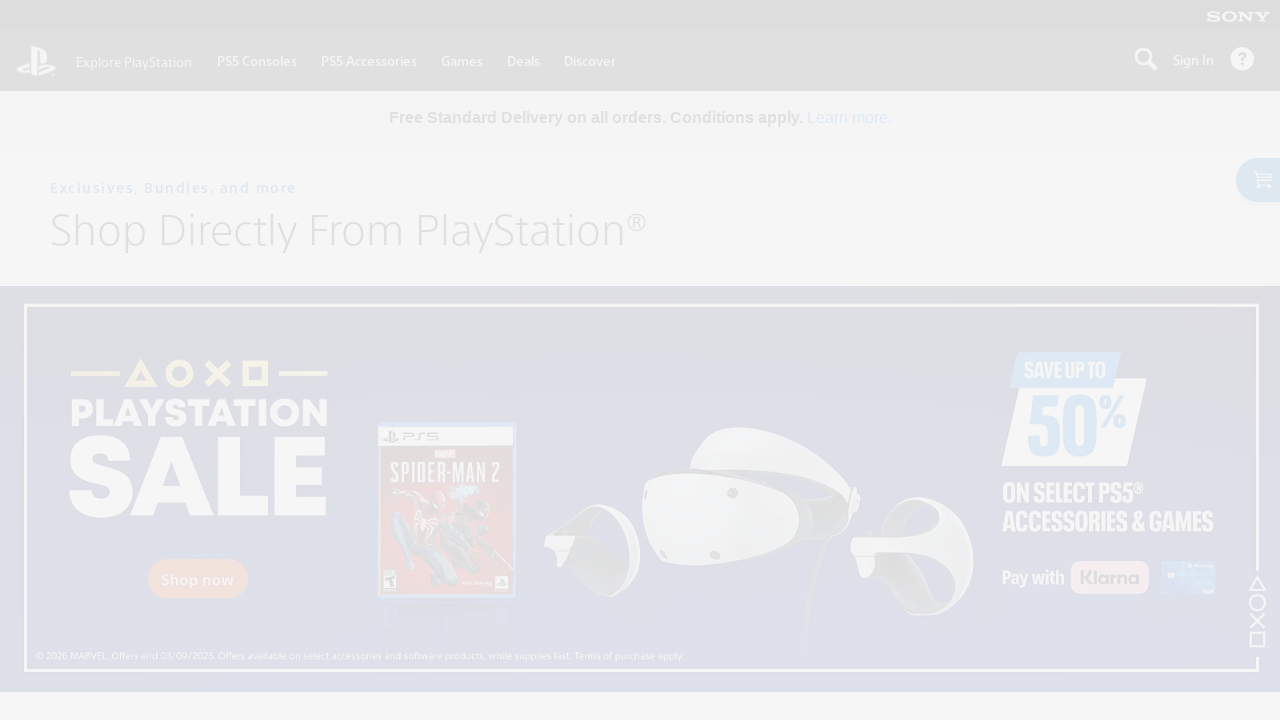

Page fully loaded after reload
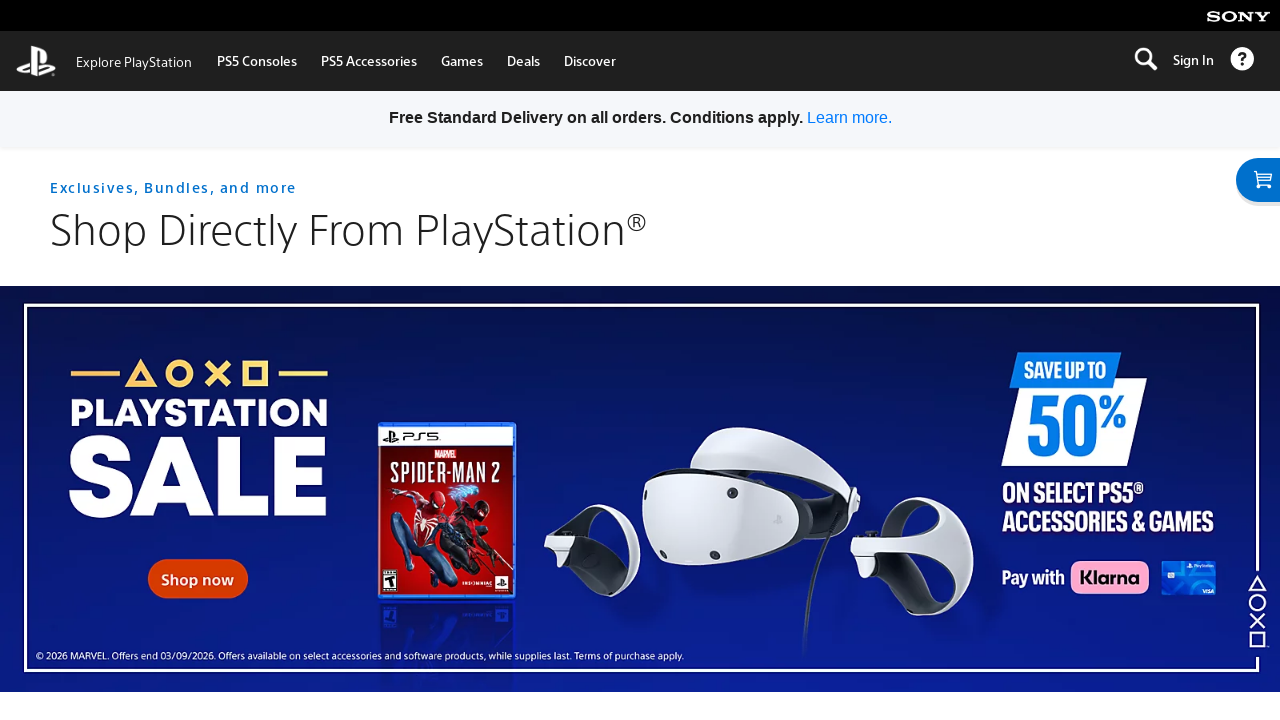

Retrieved body class attribute (attempt 9/10)
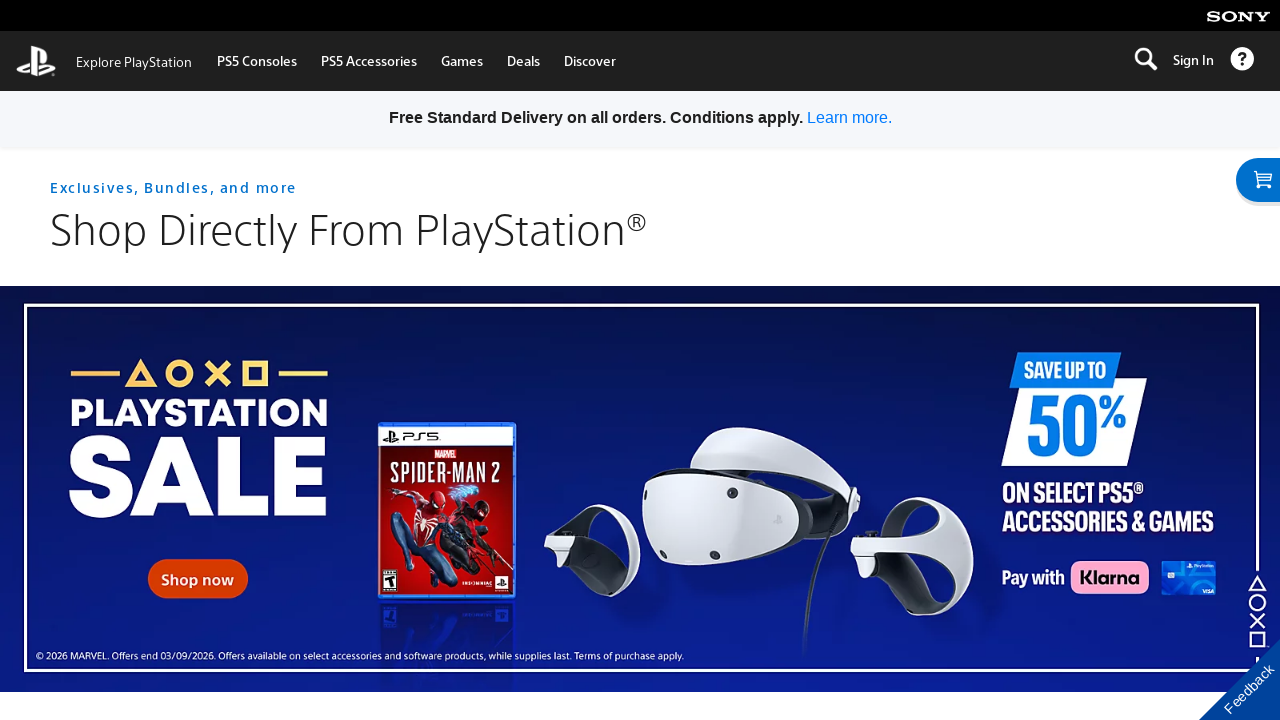

Queue challenge not found - reloading page (attempt 9/10)
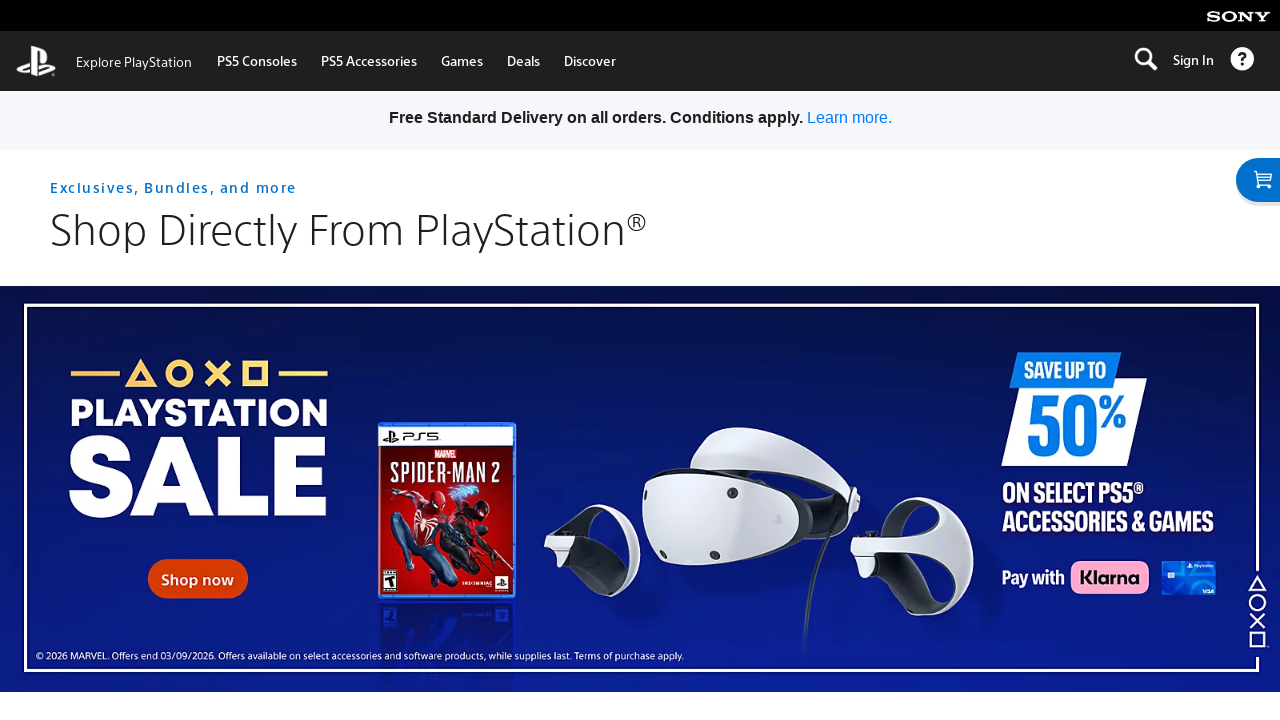

Page fully loaded after reload
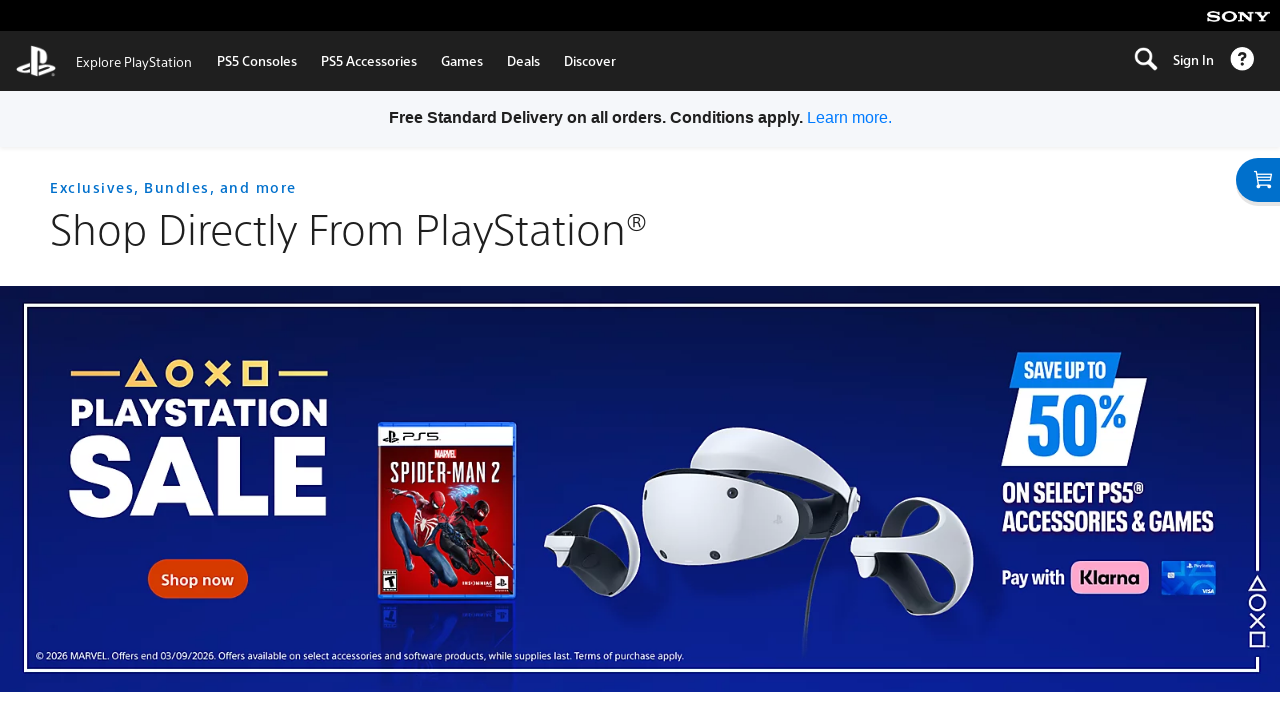

Retrieved body class attribute (attempt 10/10)
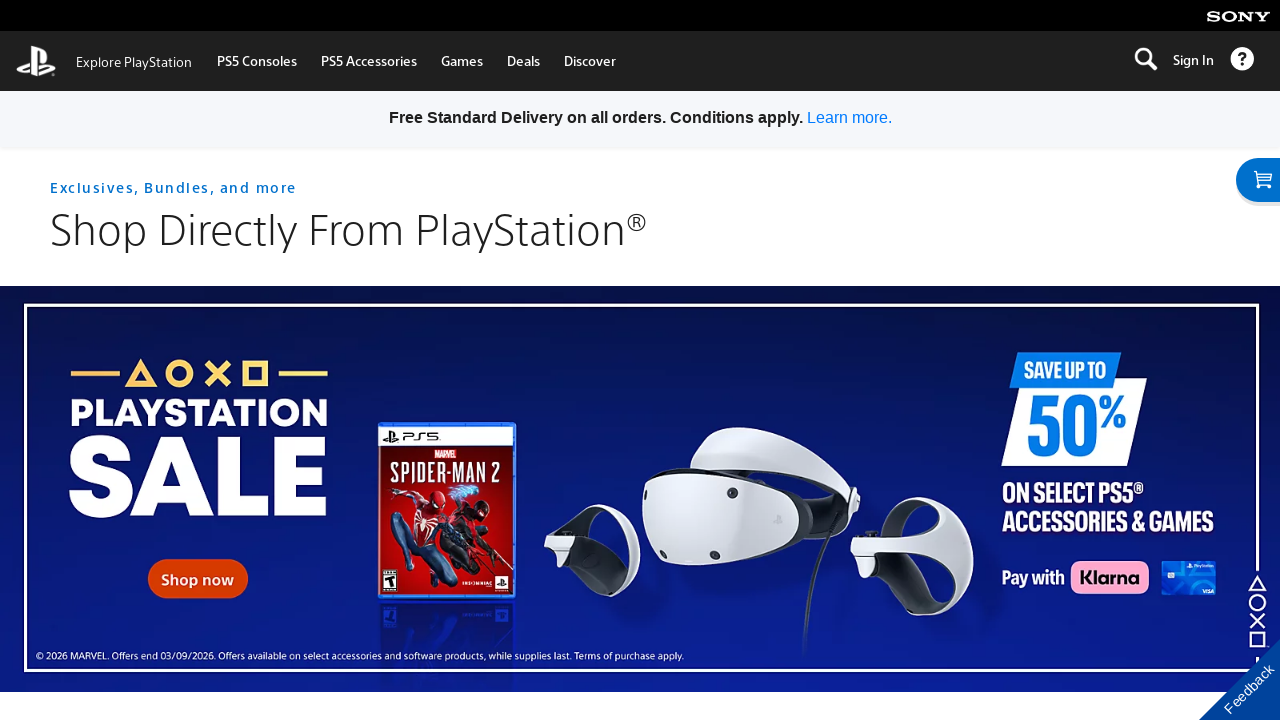

Queue challenge not found - reloading page (attempt 10/10)
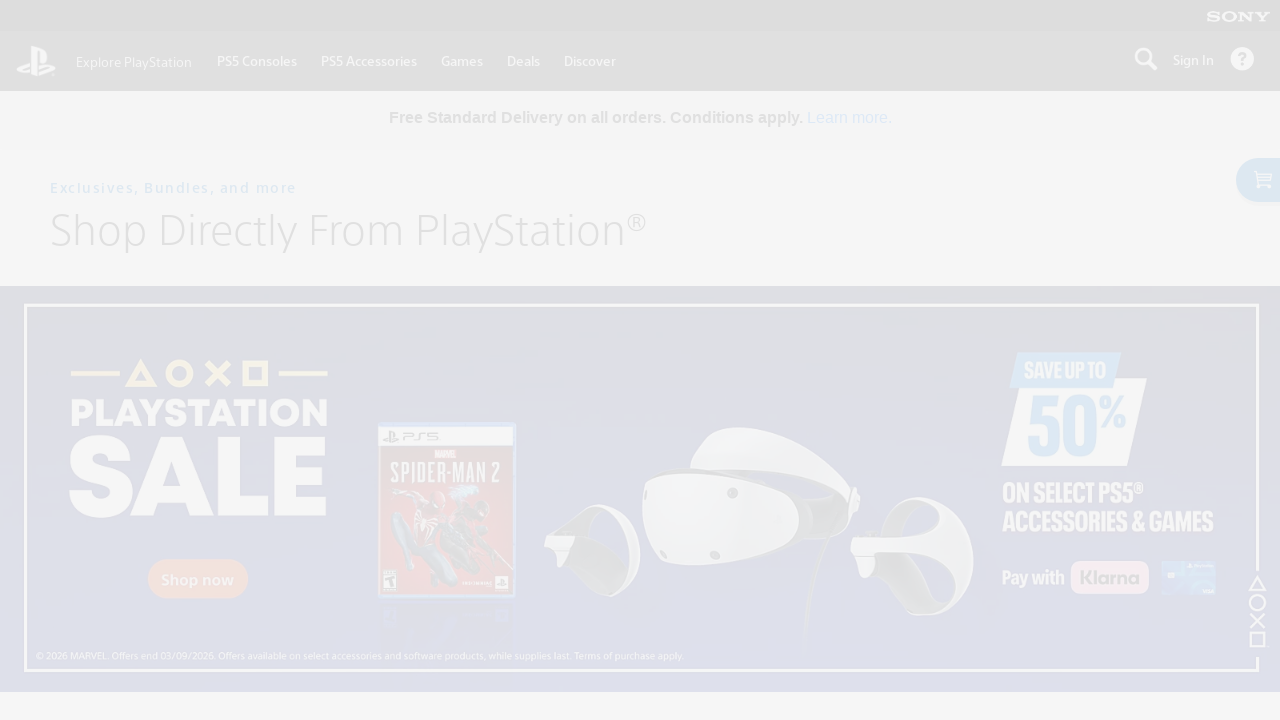

Page fully loaded after reload
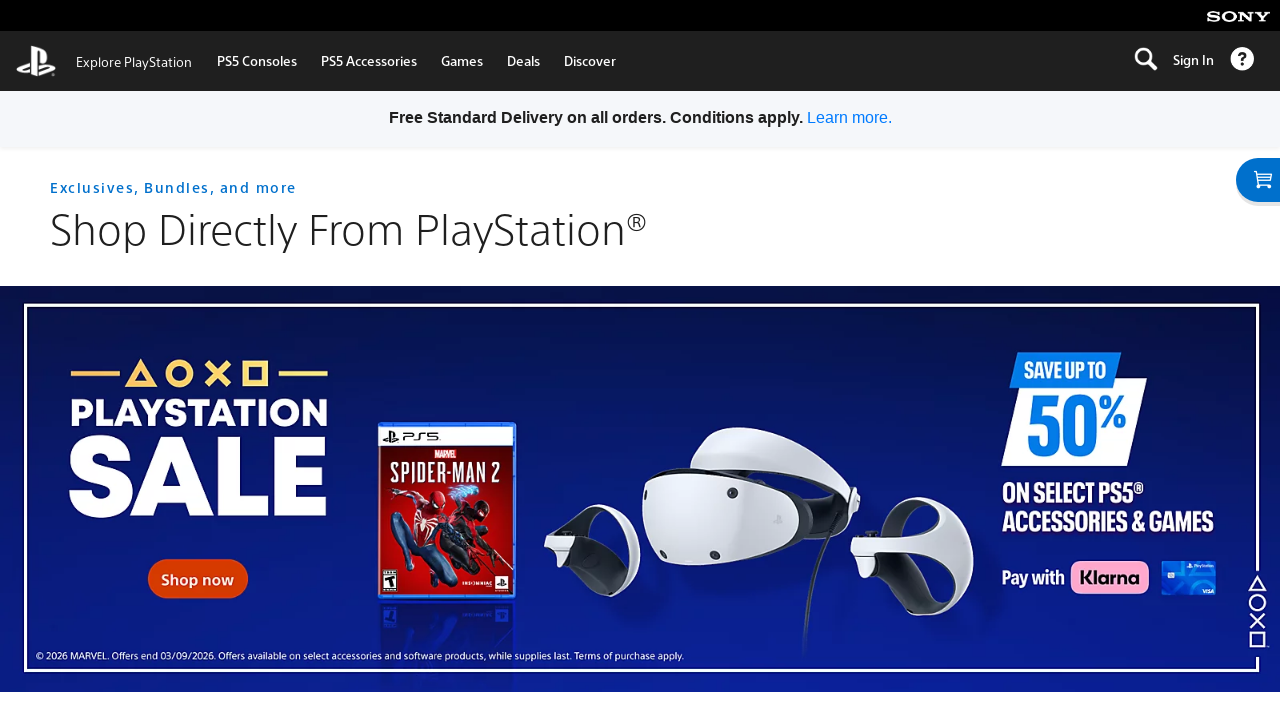

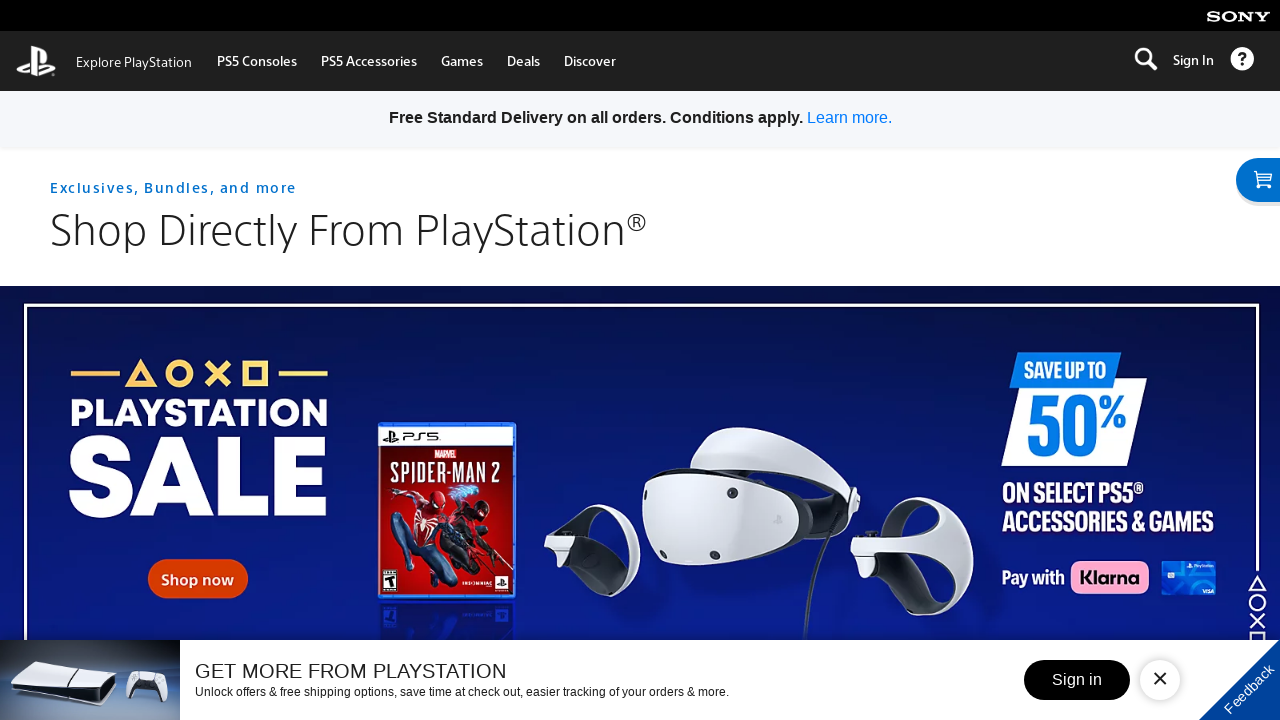